Tests e-commerce functionality by adding specific items to cart, proceeding to checkout, and applying a promo code

Starting URL: https://rahulshettyacademy.com/seleniumPractise/

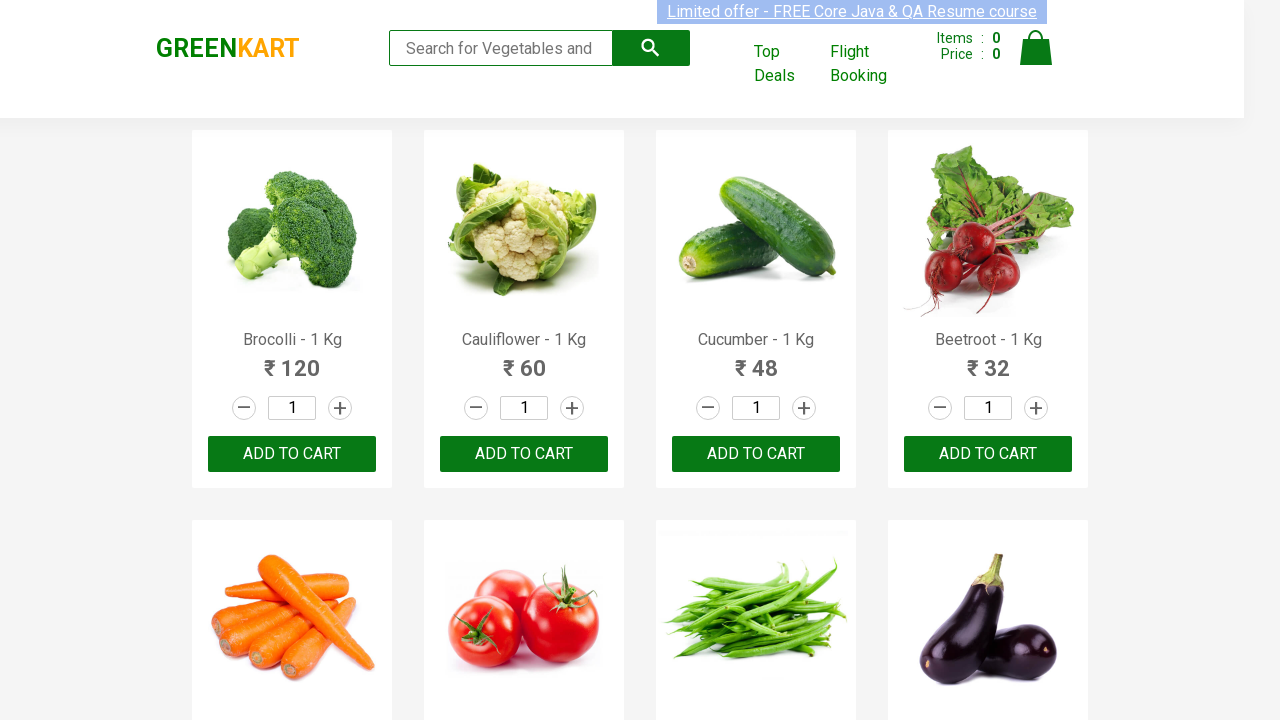

Located all product name elements on the page
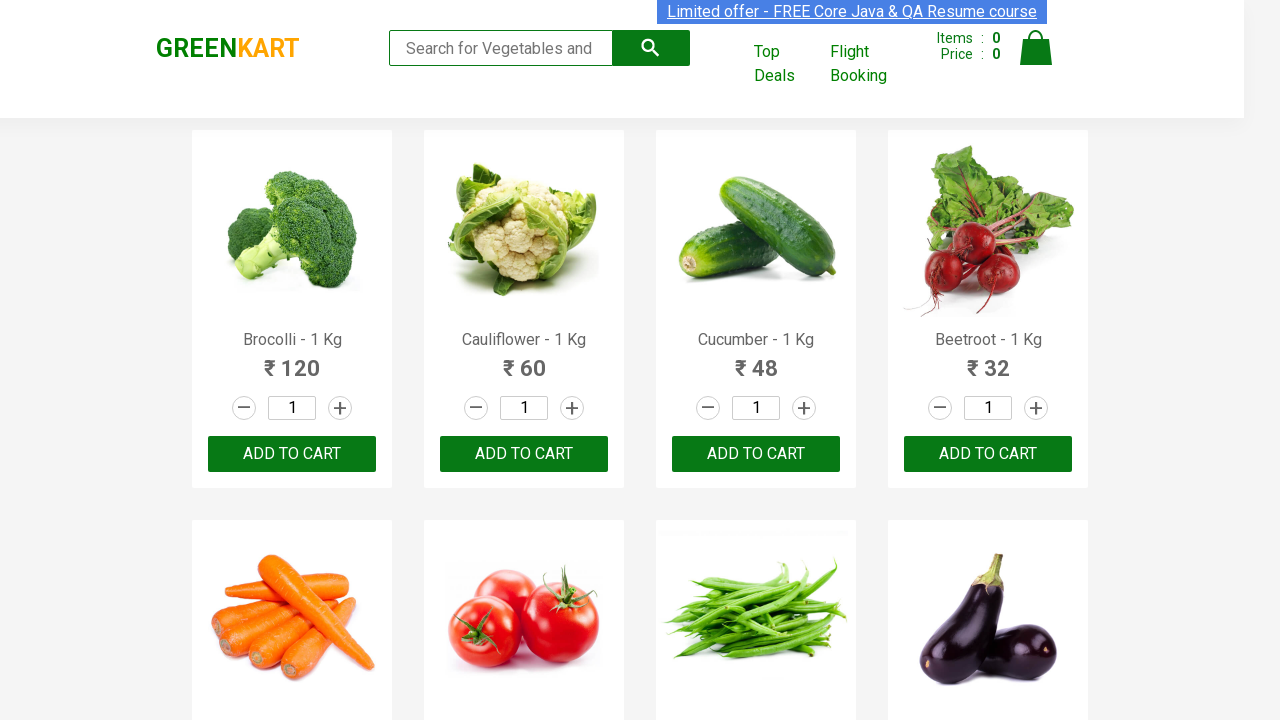

Added 'Brocolli' to cart
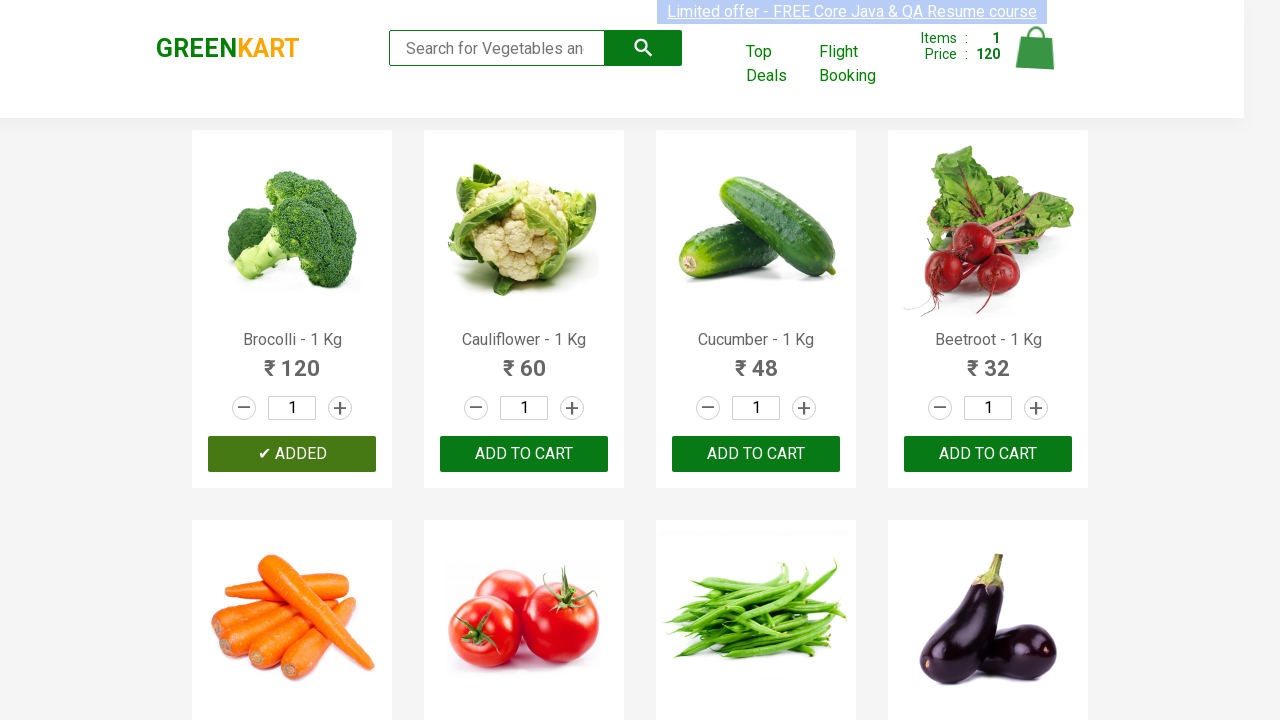

Added 'Cauliflower' to cart
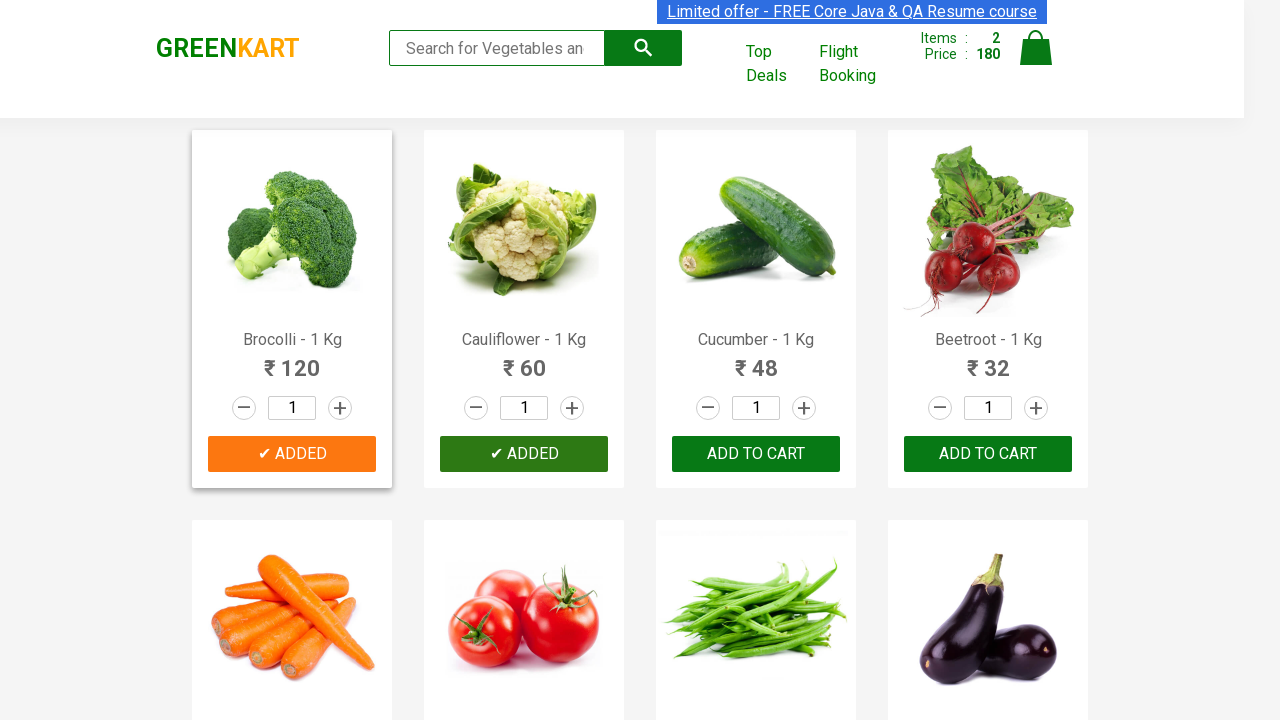

Added 'Cucumber' to cart
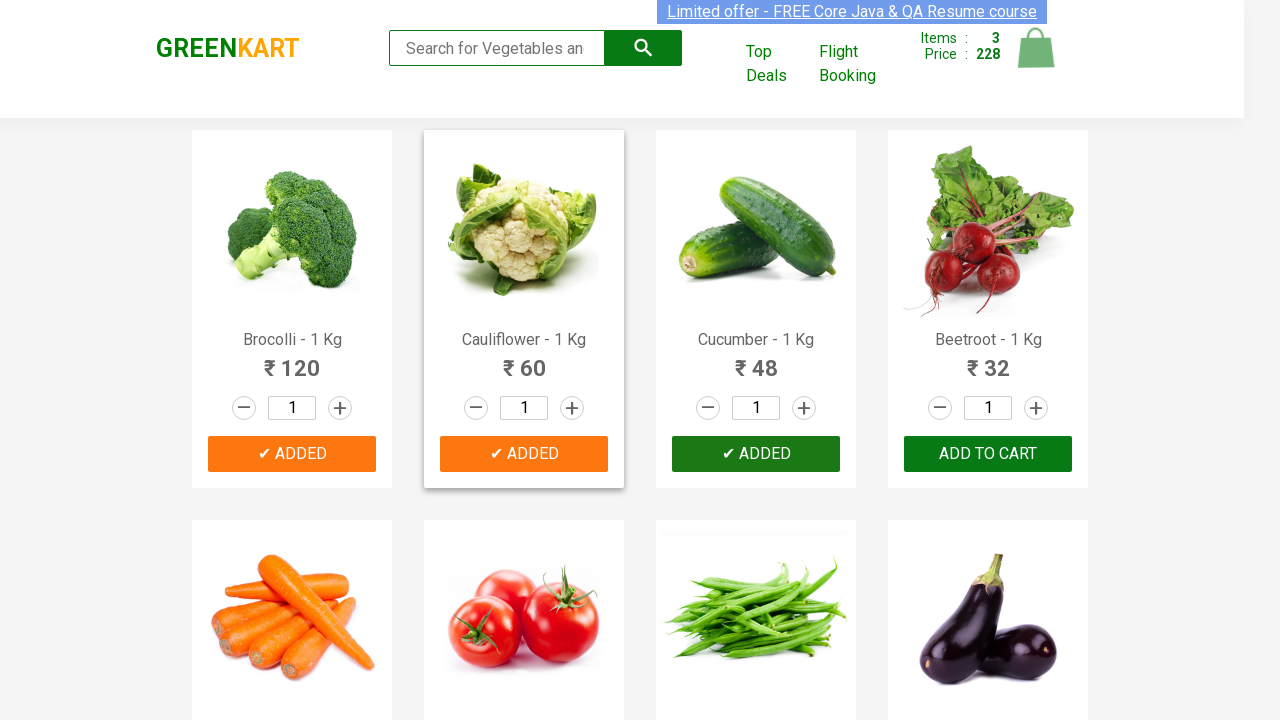

Clicked on cart icon to view cart at (1036, 48) on img[alt='Cart']
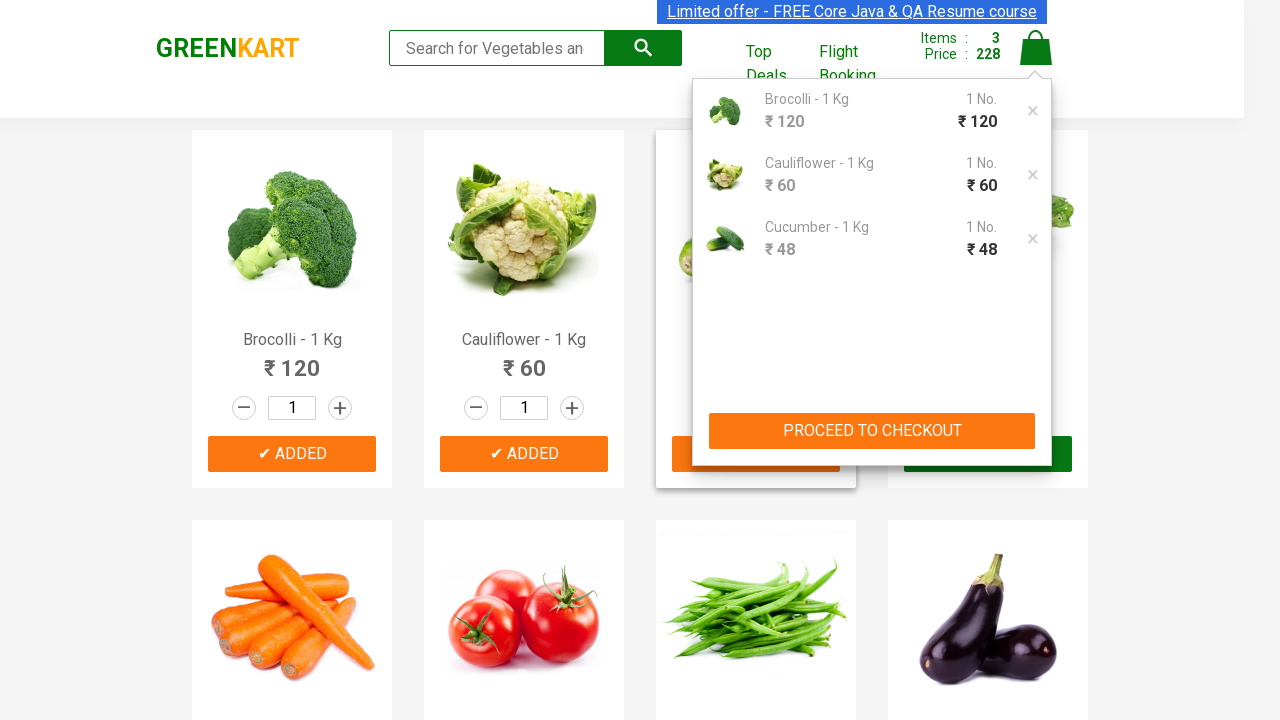

Clicked PROCEED TO CHECKOUT button at (872, 431) on xpath=//button[contains(text(),'PROCEED TO CHECKOUT')]
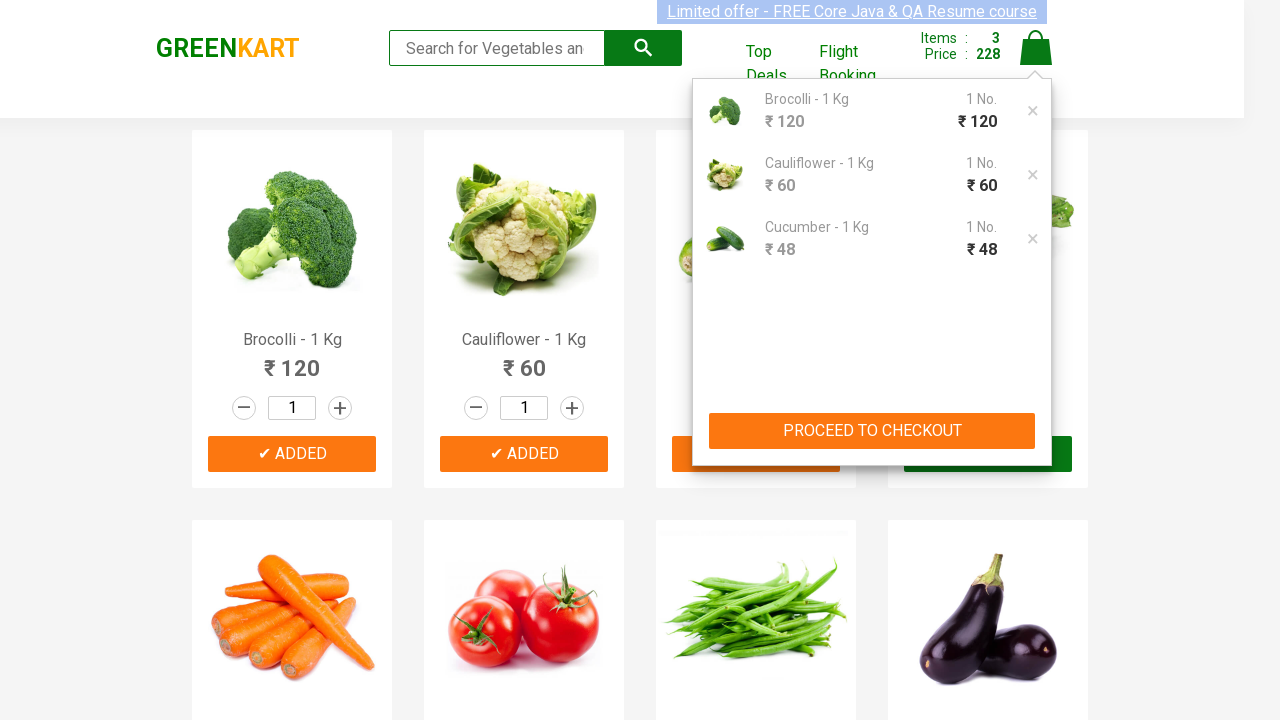

Promo code input field is now visible
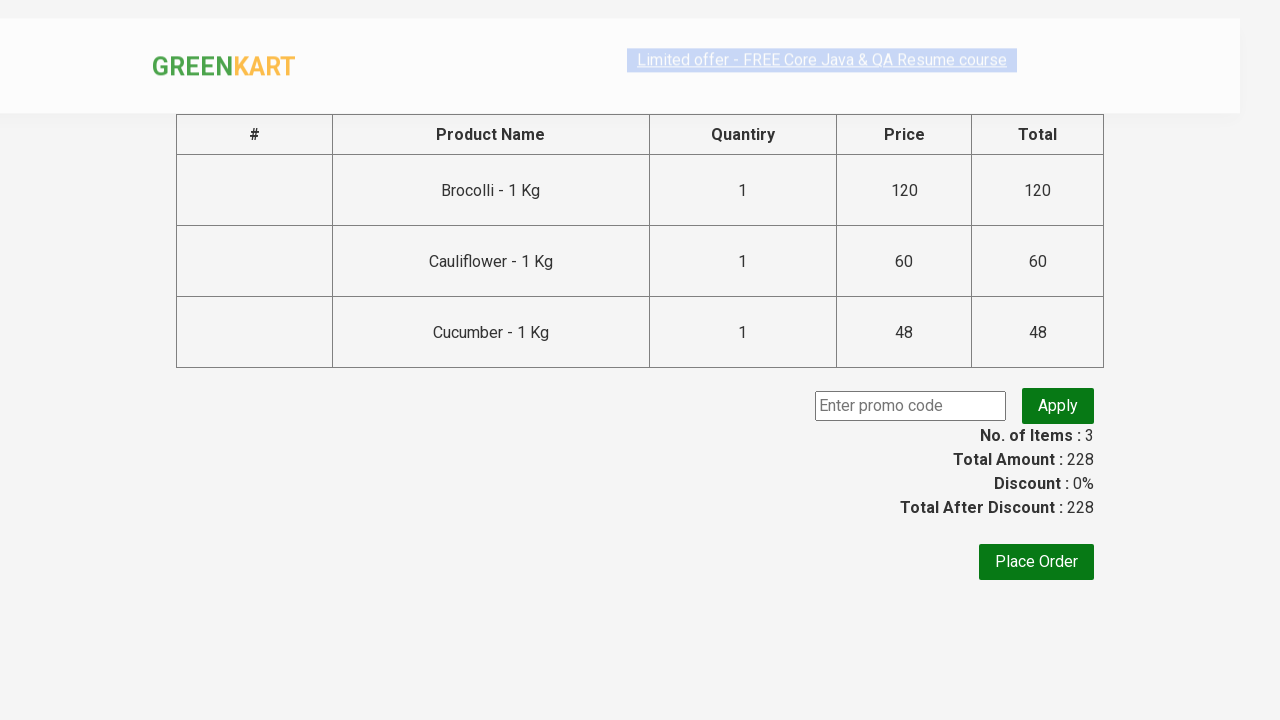

Filled promo code field with 'rahulshettyacademy' on //input[@class='promoCode']
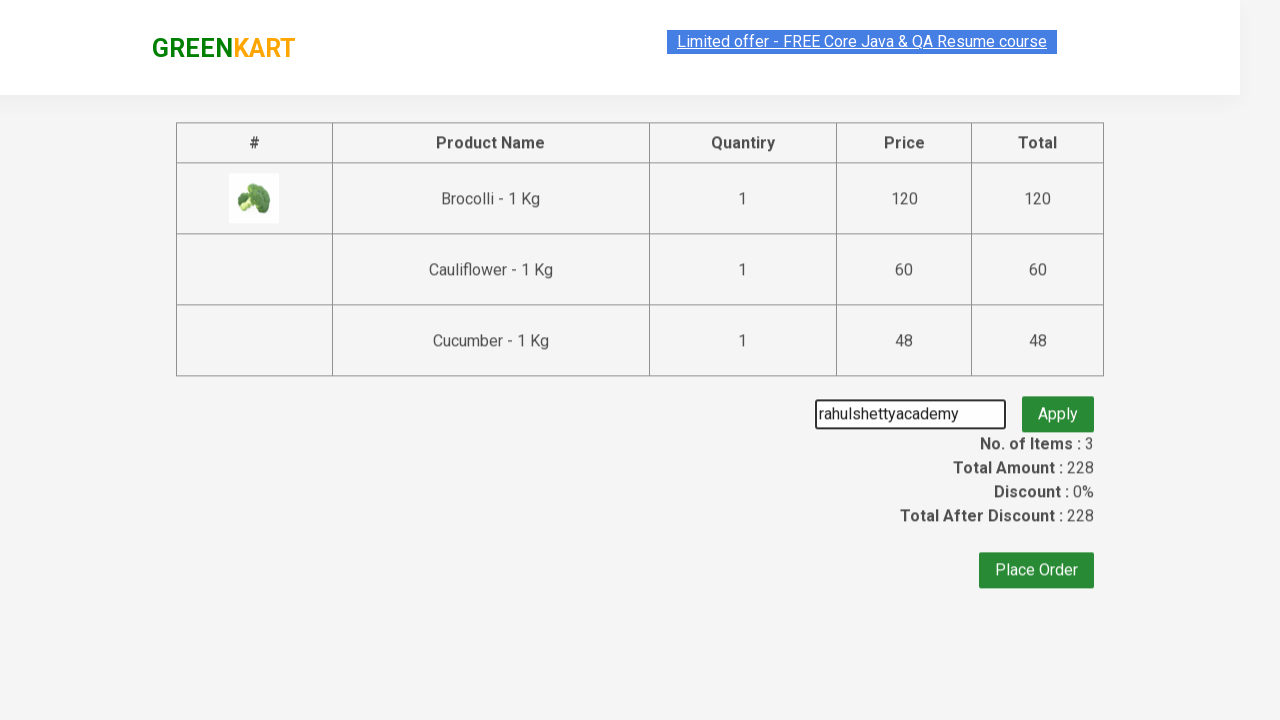

Clicked apply promo button at (1058, 406) on xpath=//button[@class='promoBtn']
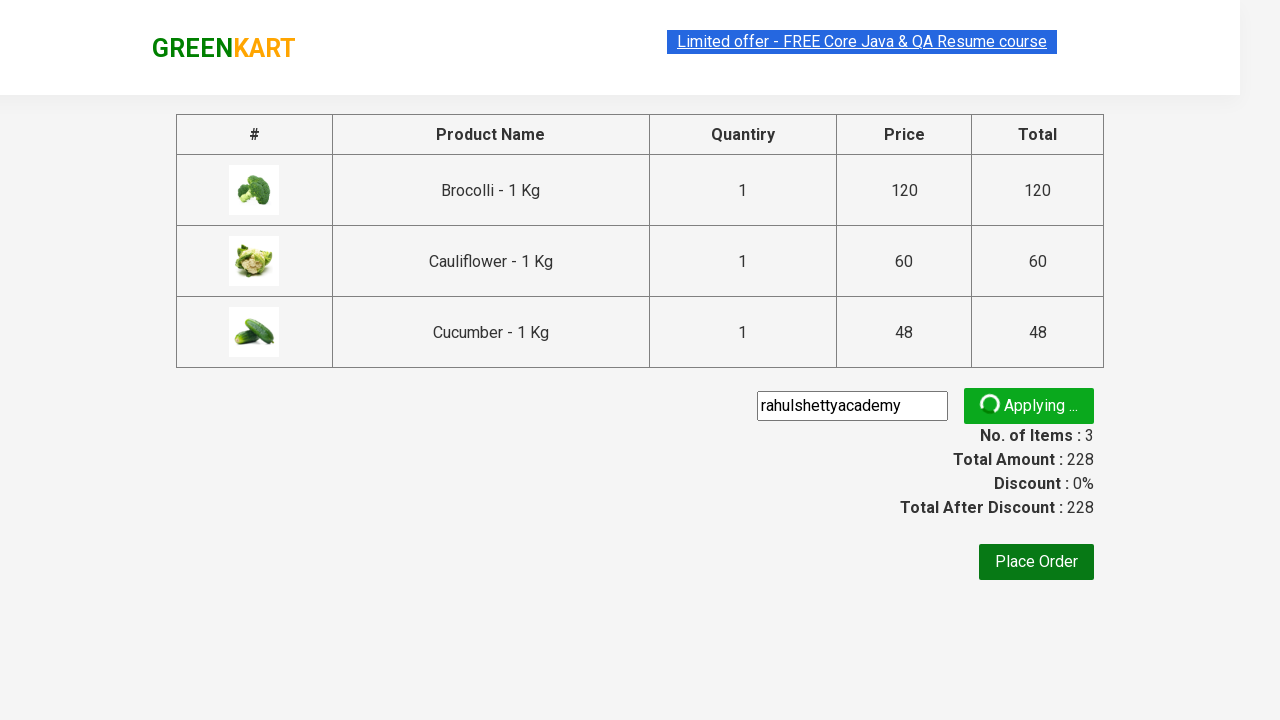

Promo code successfully applied - promo info message appeared
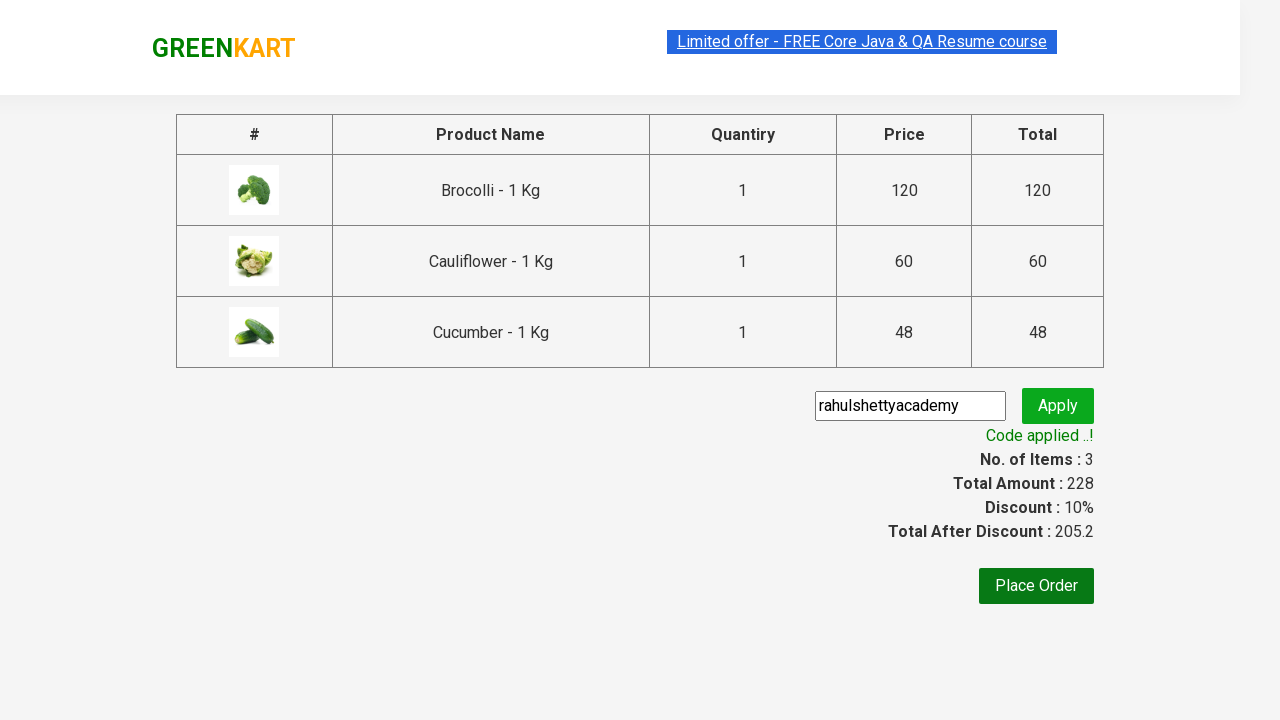

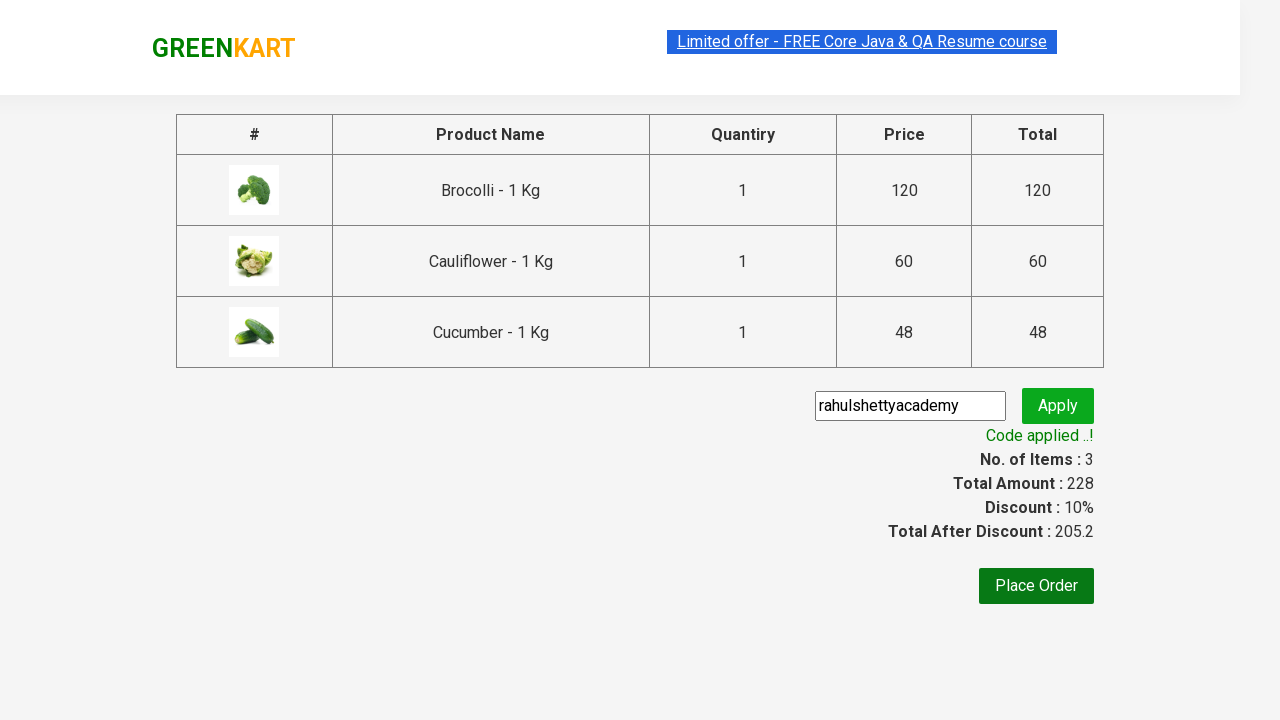